Tests clicking an element by class name on the UI Testing Playground's class attribute challenge page

Starting URL: http://uitestingplayground.com/classattr

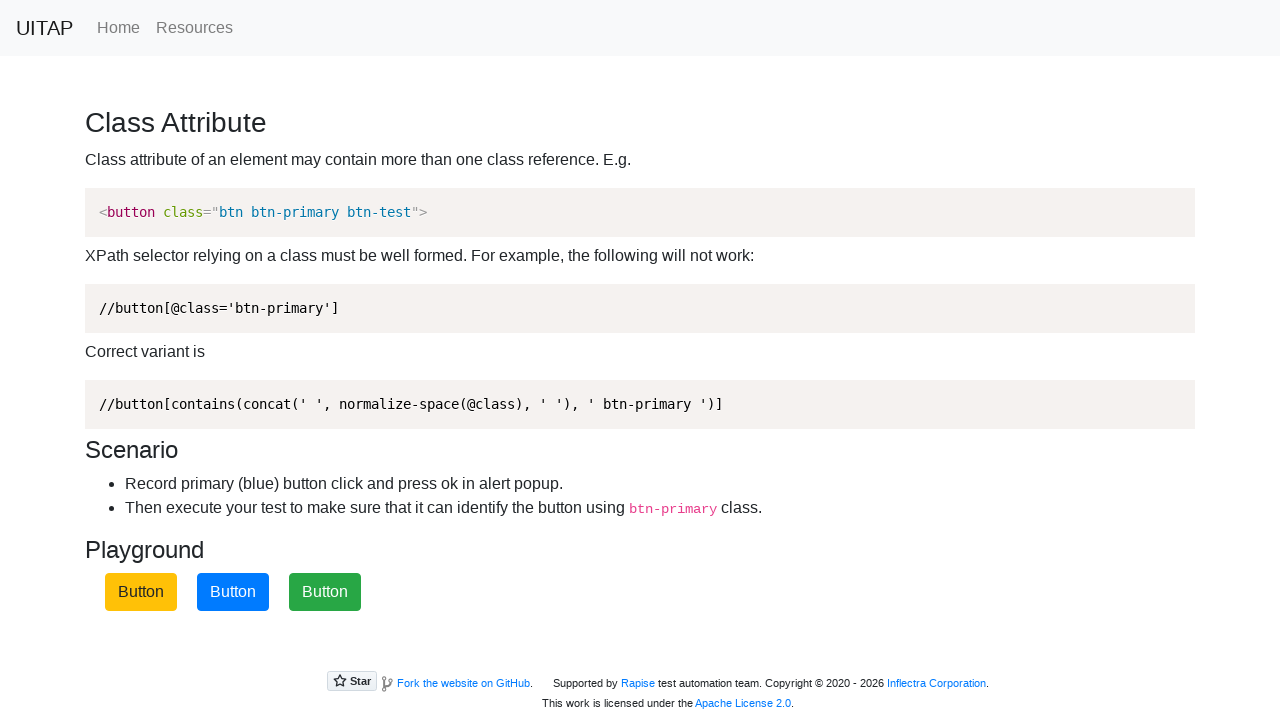

Navigated to UI Testing Playground class attribute challenge page
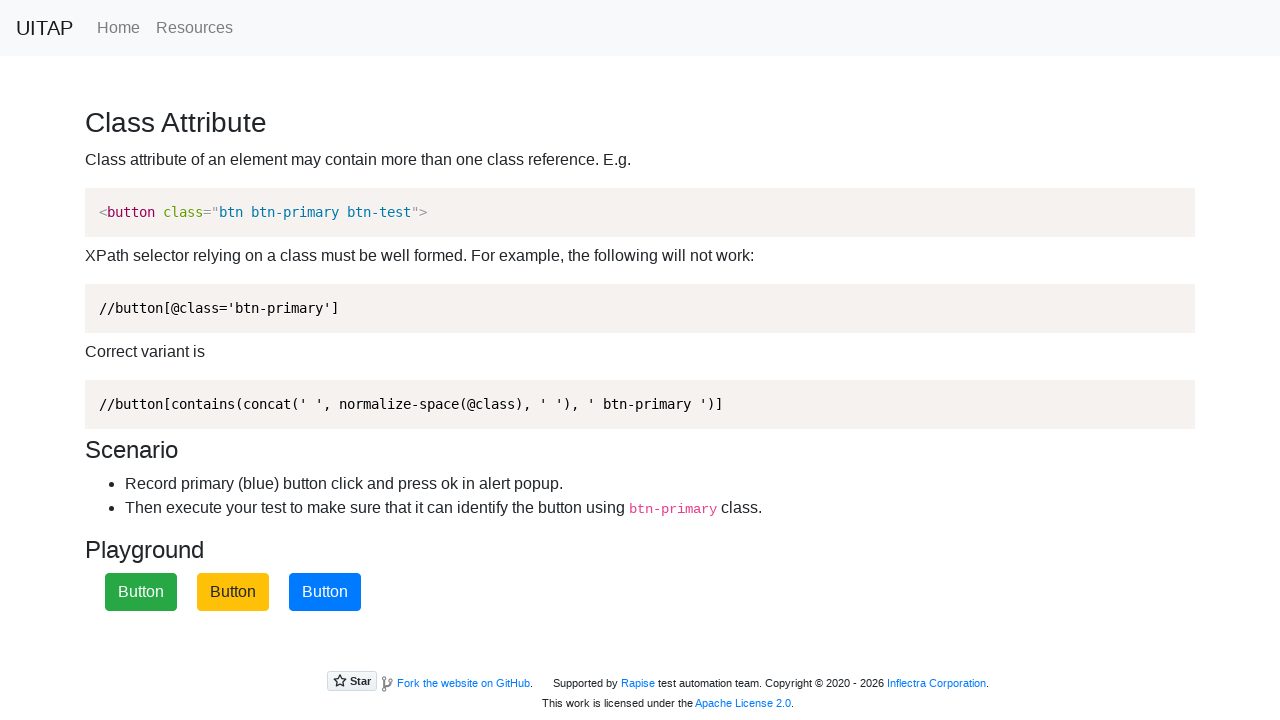

Clicked element with class 'class1' at (141, 592) on .class1
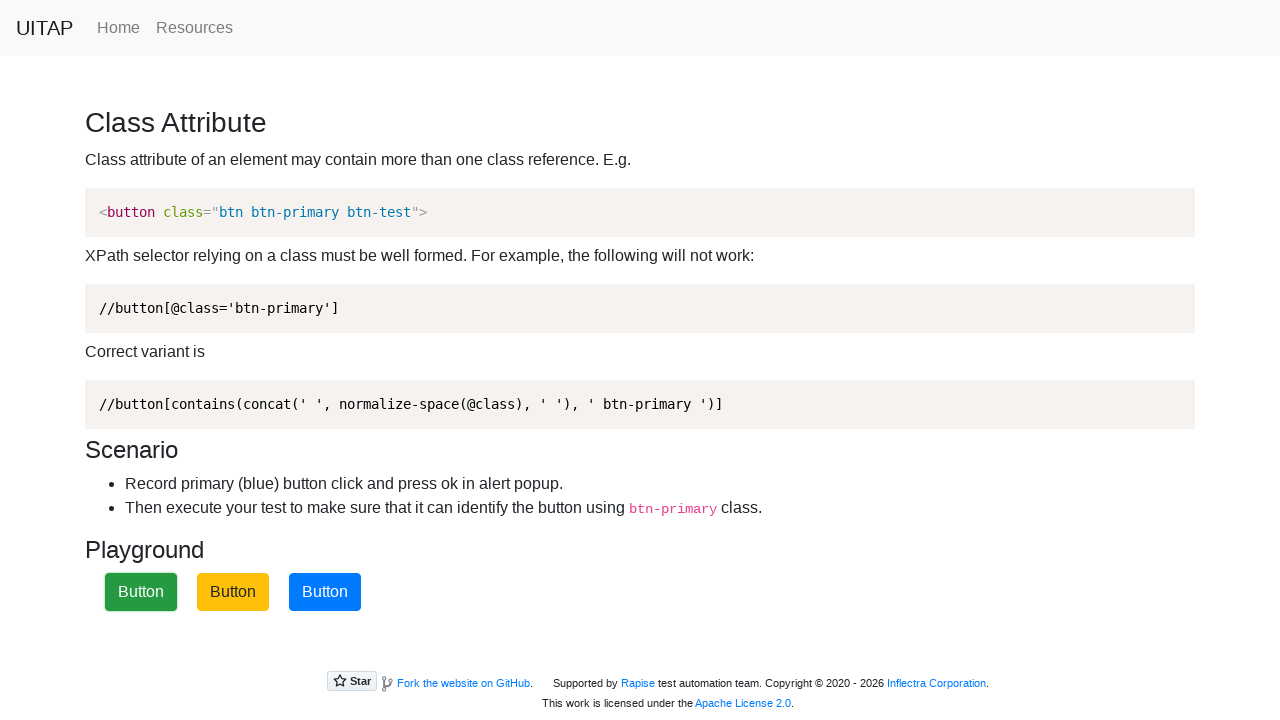

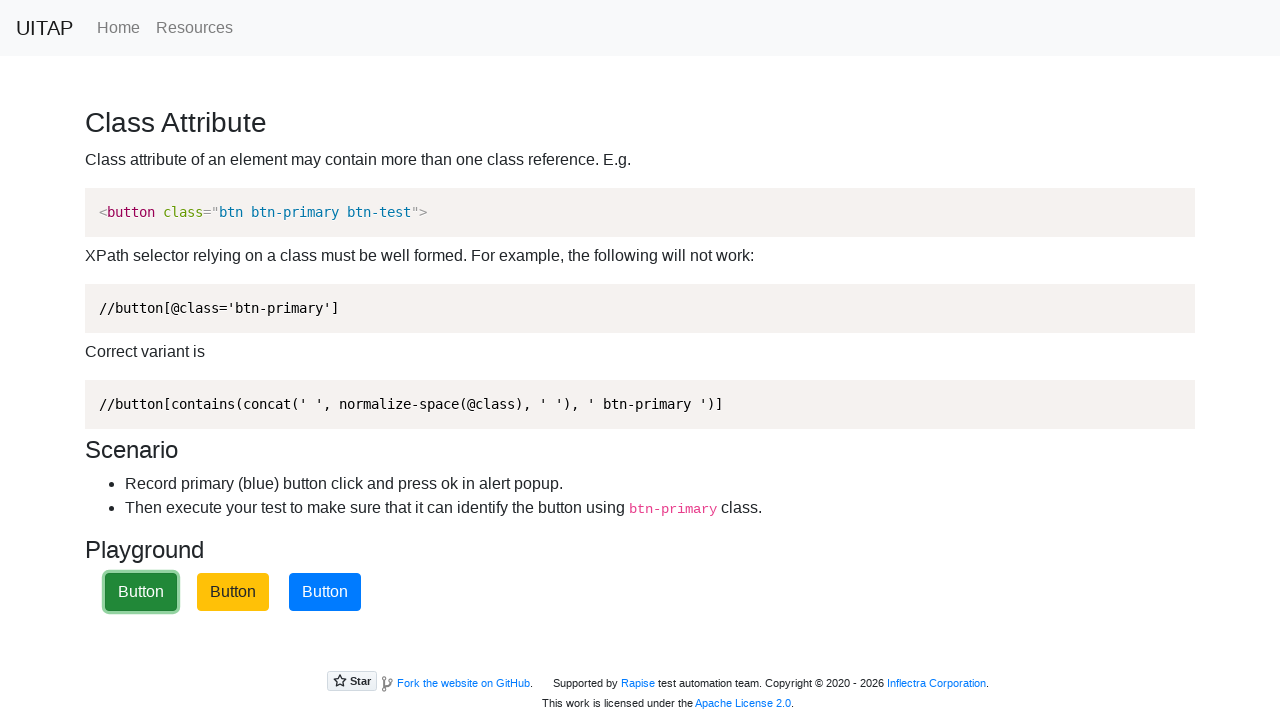